Tests a form submission flow by filling out personal information fields (first name, last name, job title), selecting a radio button, checking a checkbox, entering a date, selecting from a dropdown, and submitting the form.

Starting URL: https://formy-project.herokuapp.com/form

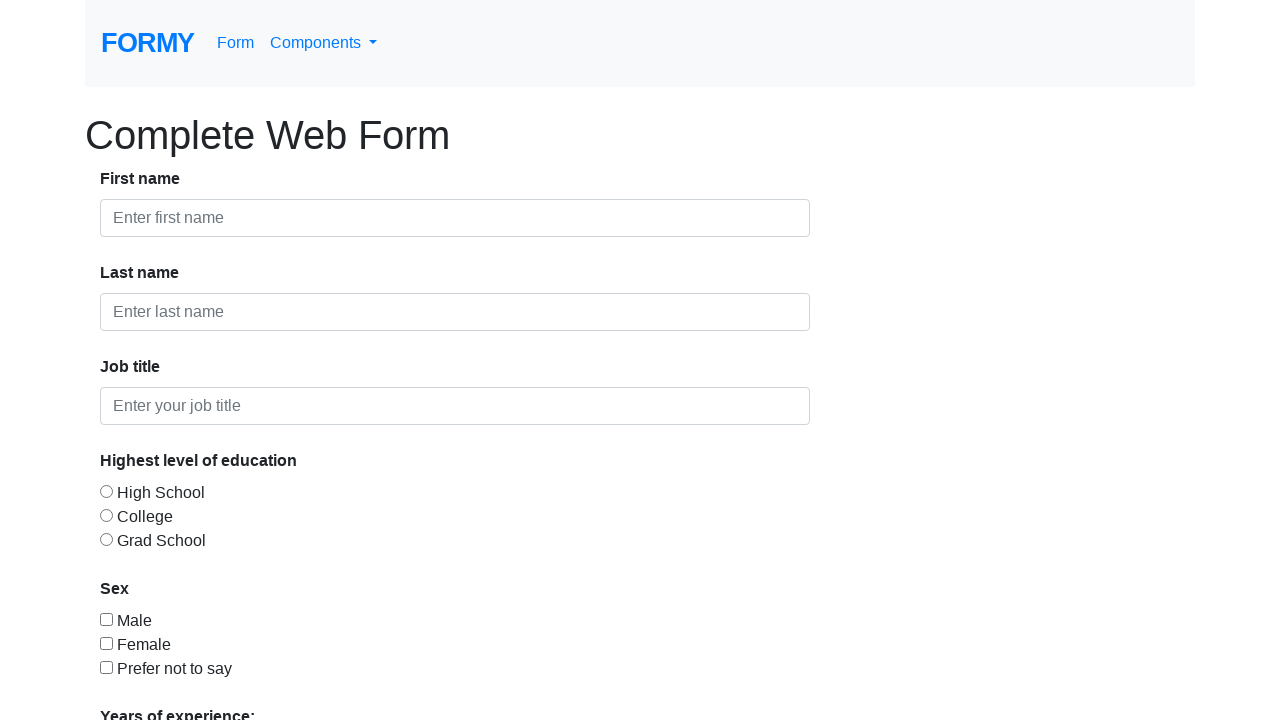

Filled first name field with 'Robert' on input#first-name
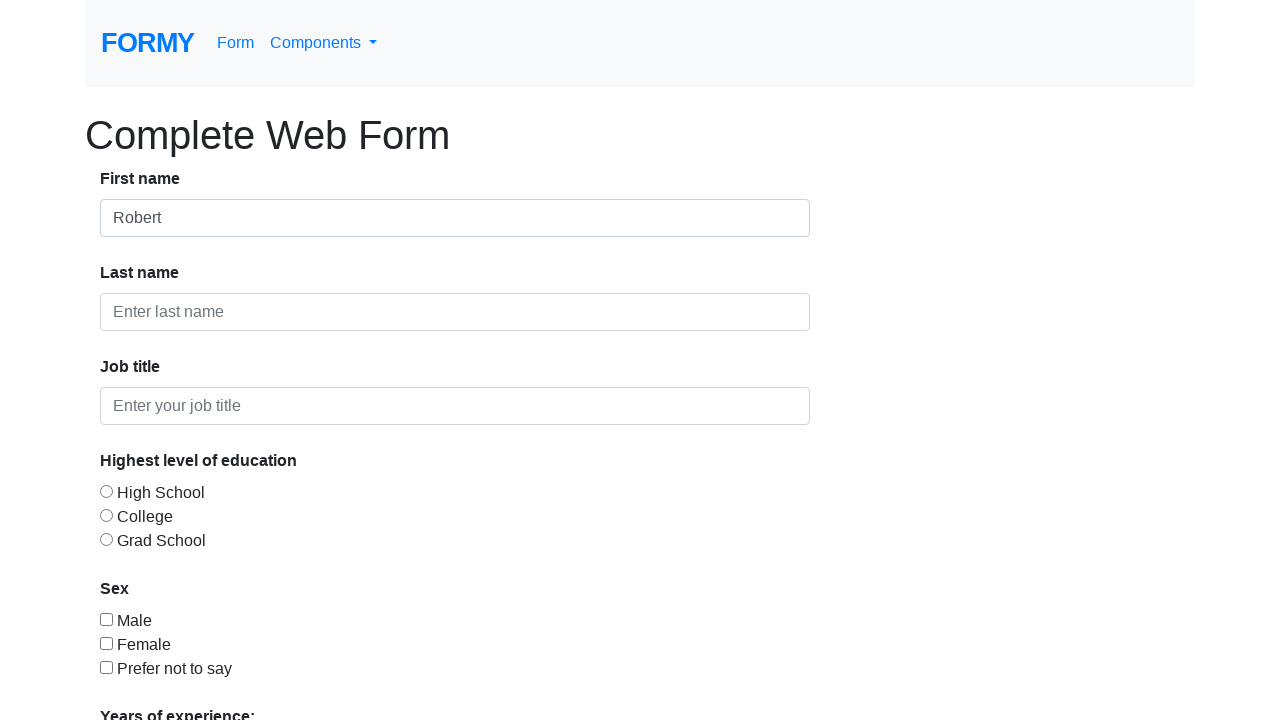

Filled last name field with 'Pop' on input#last-name
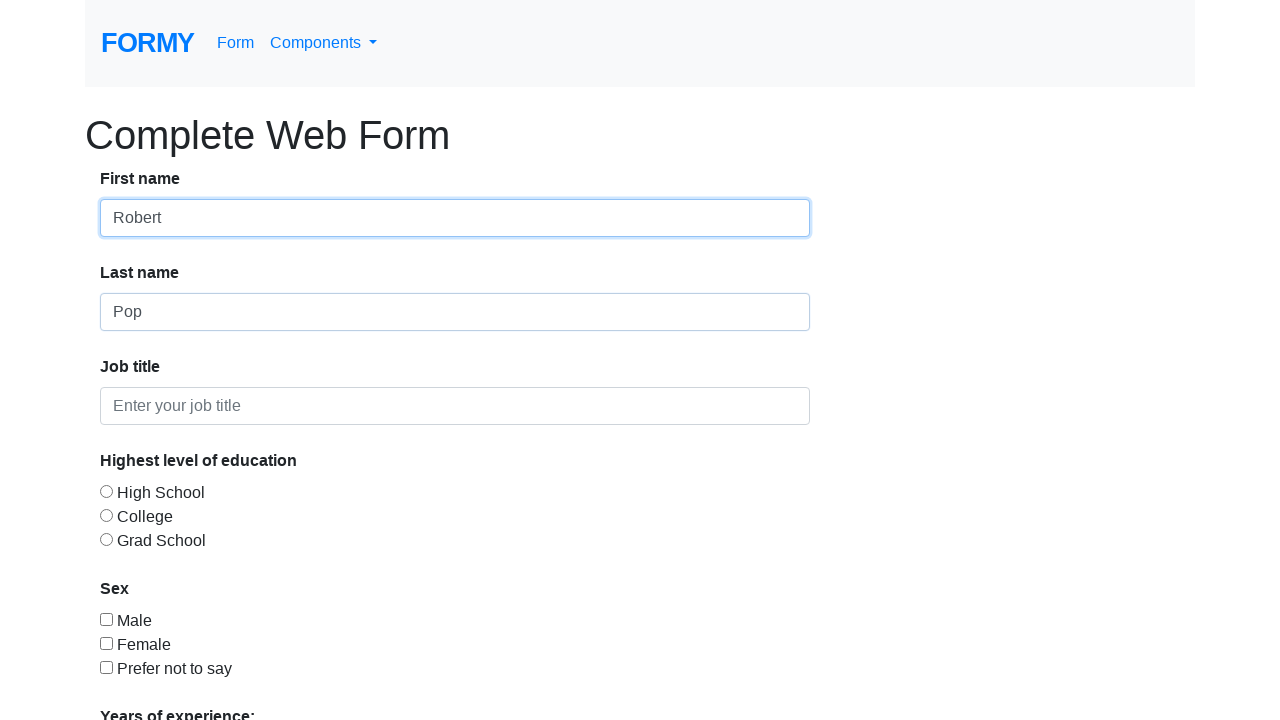

Filled job title field with 'QA' on input#job-title
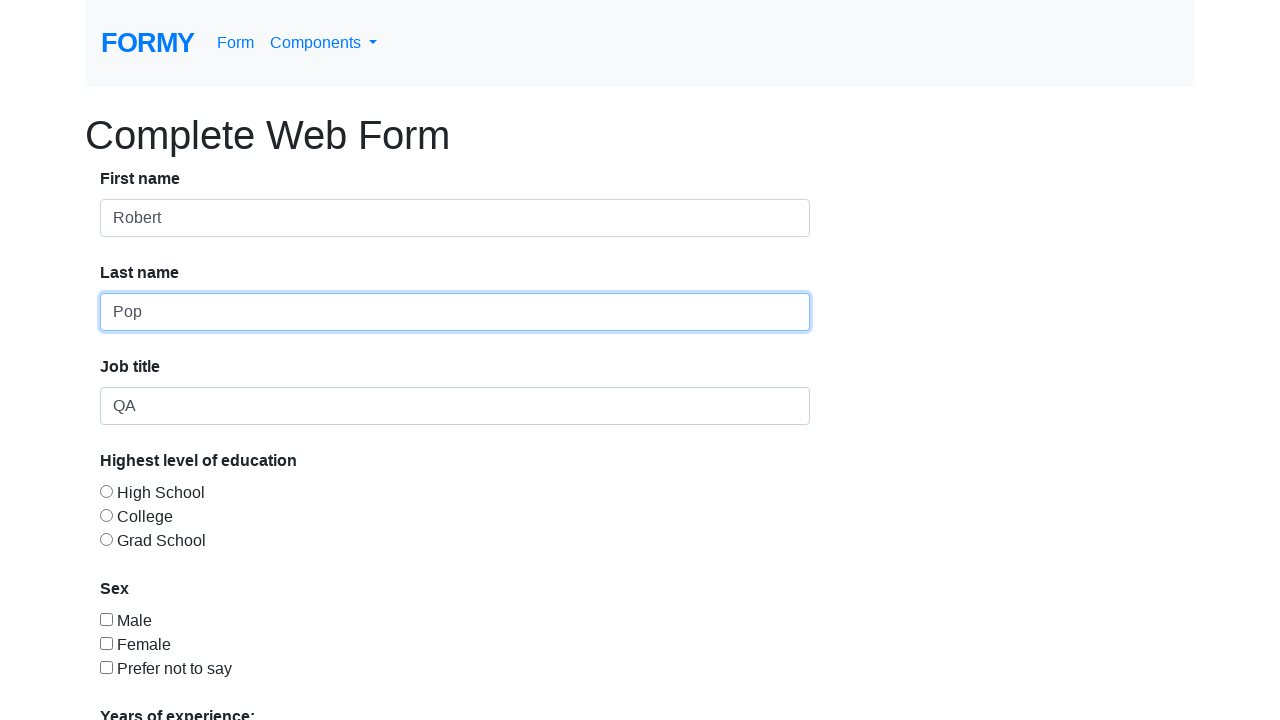

Selected radio button option 1 at (106, 491) on input#radio-button-1
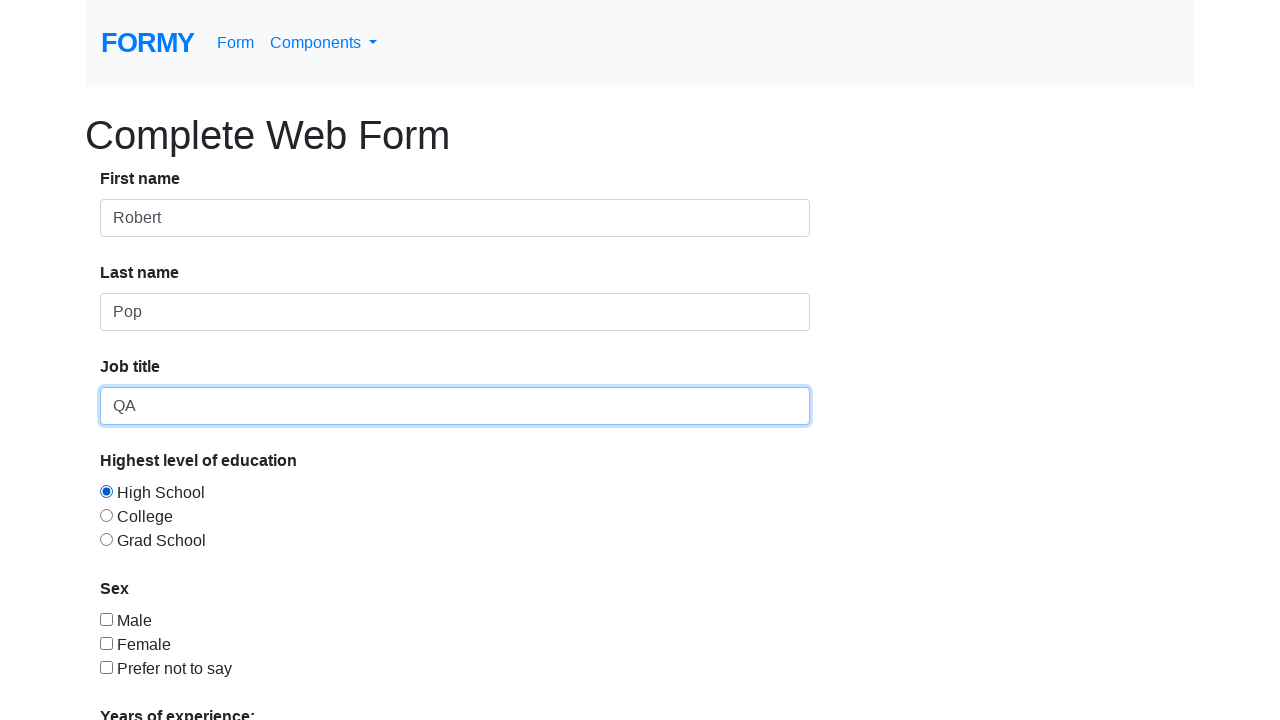

Checked checkbox option 1 at (106, 619) on input#checkbox-1
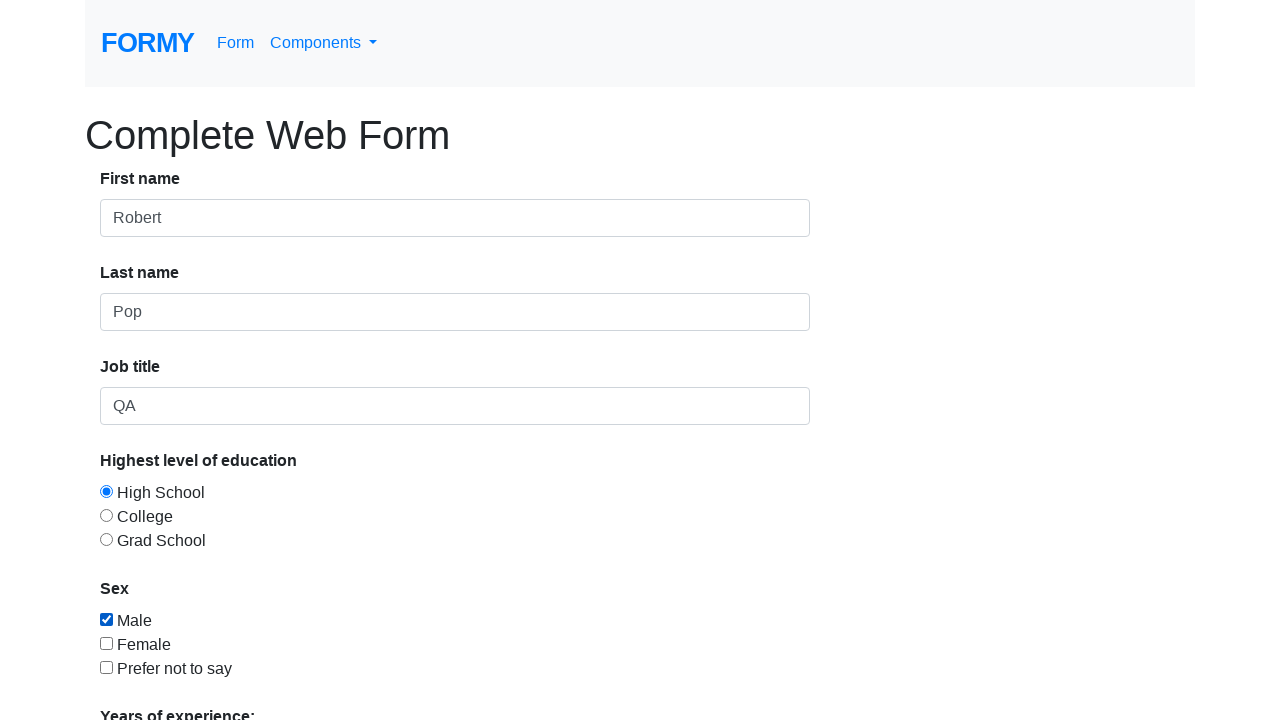

Entered date '08/29/1999' in datepicker field on input#datepicker
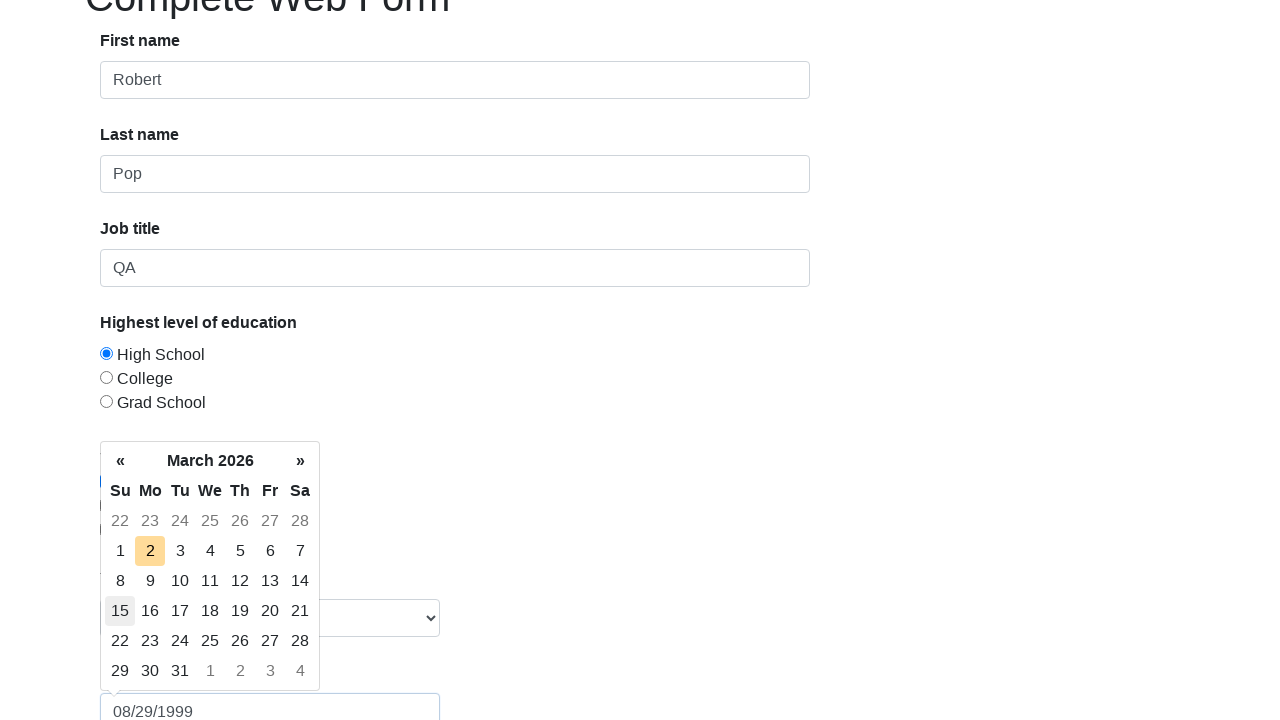

Selected option 1 from dropdown menu on select#select-menu
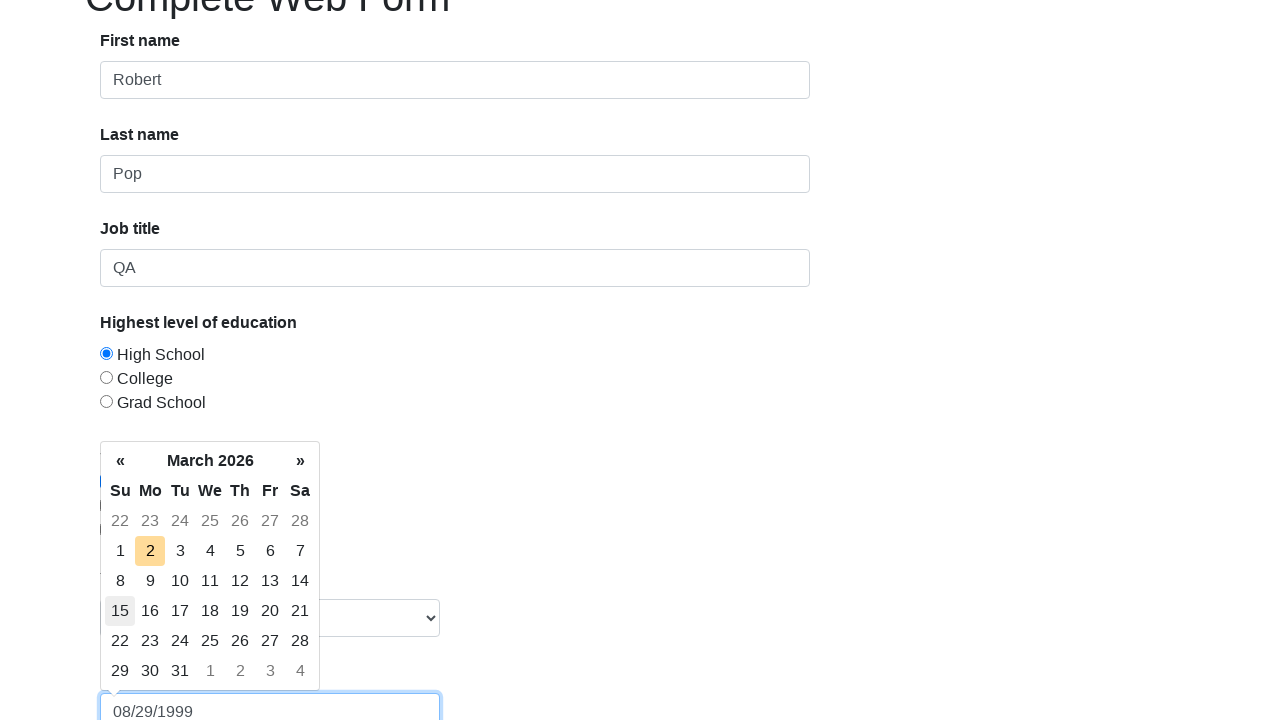

Clicked Submit button to submit the form at (148, 680) on a:has-text('Submit')
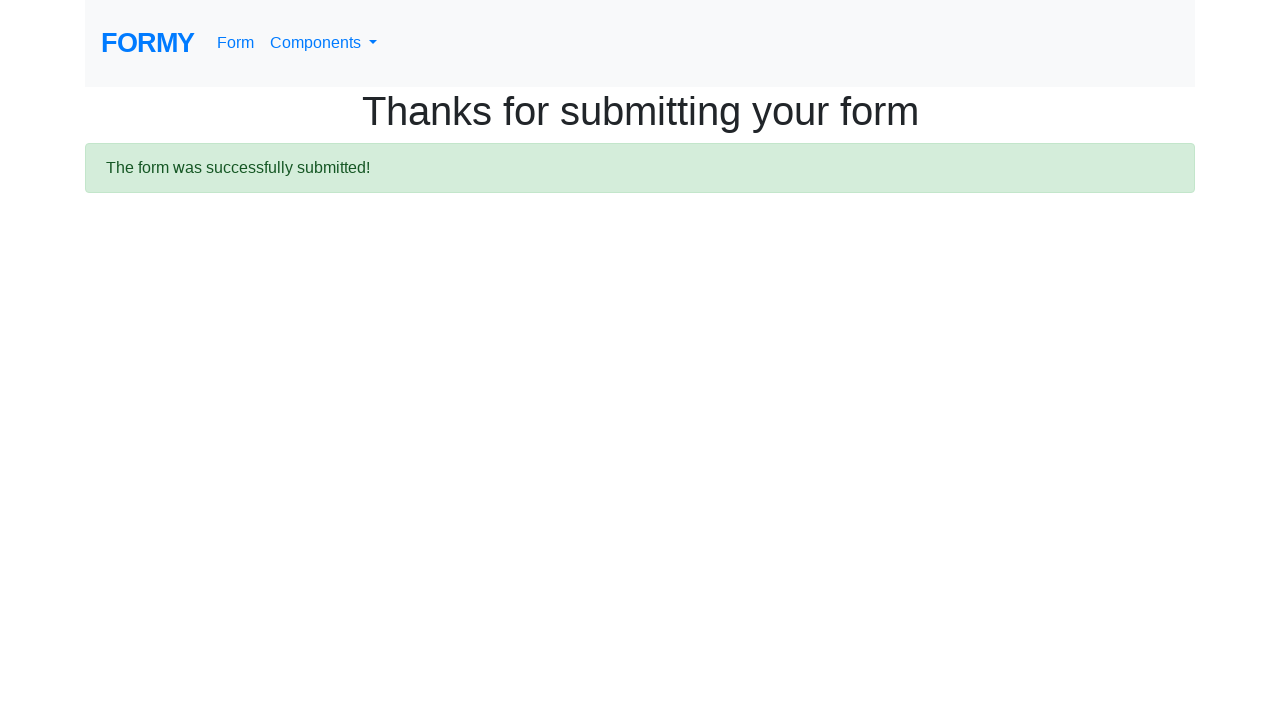

Form submission confirmation message appeared
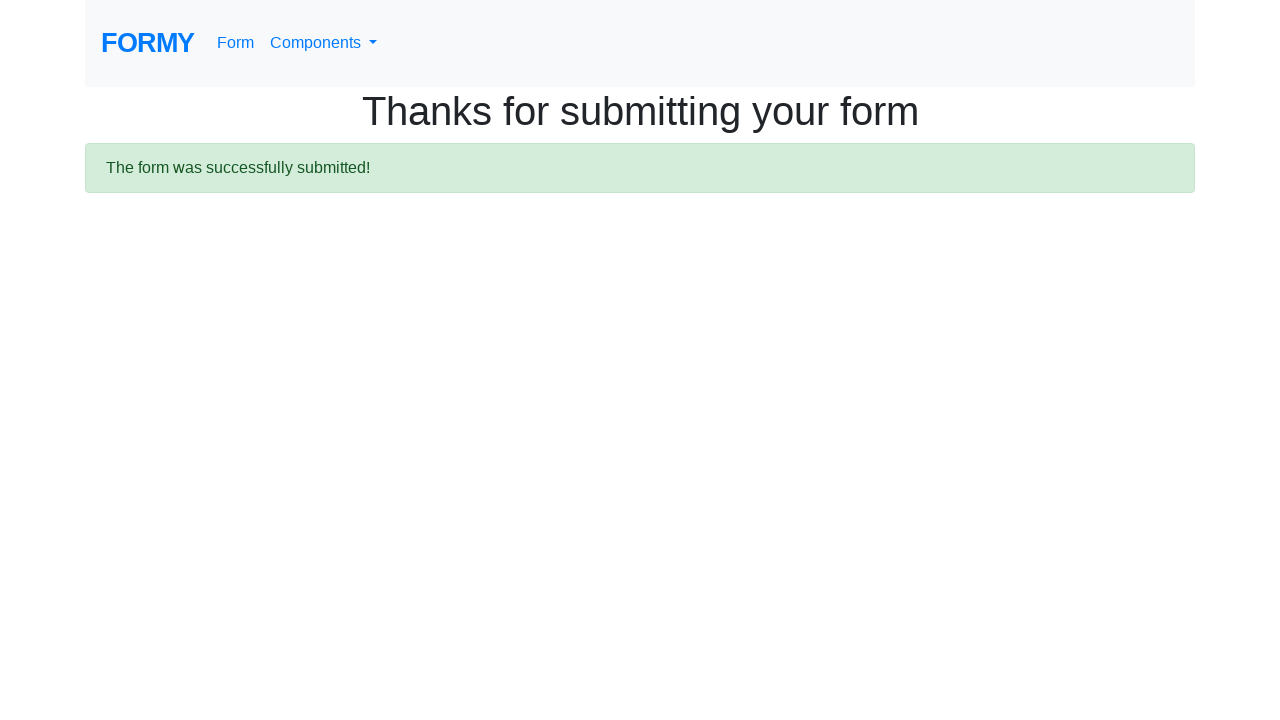

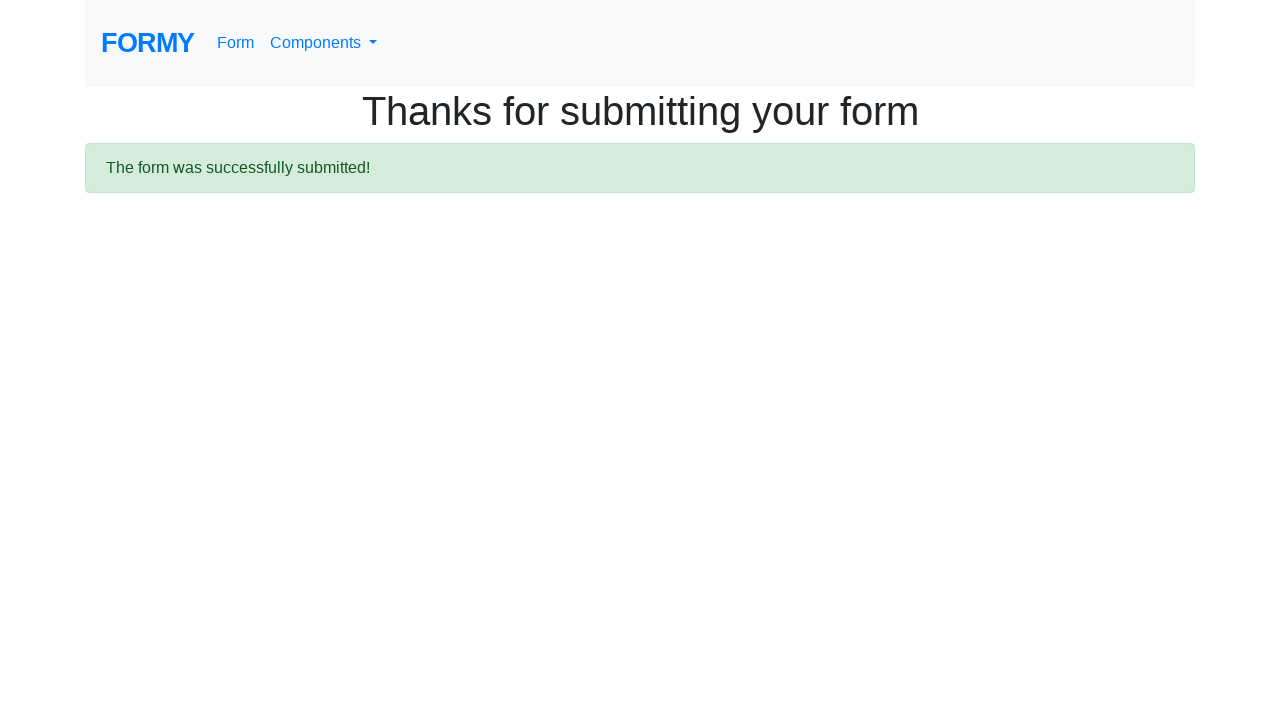